Tests clicking a button element within an iframe on W3Schools tryit editor page

Starting URL: https://www.w3schools.com/tags/tryit.asp?filename=tryhtml_button_test

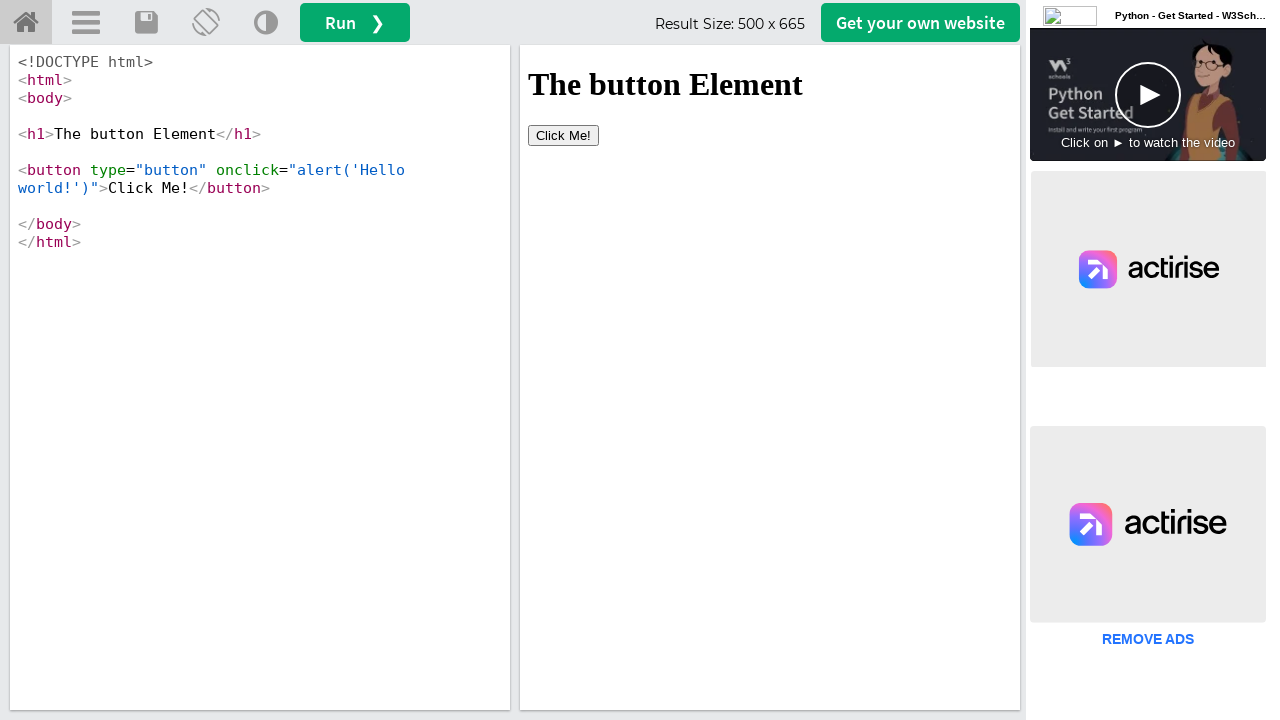

Located iframe with id 'iframeResult' containing the button element
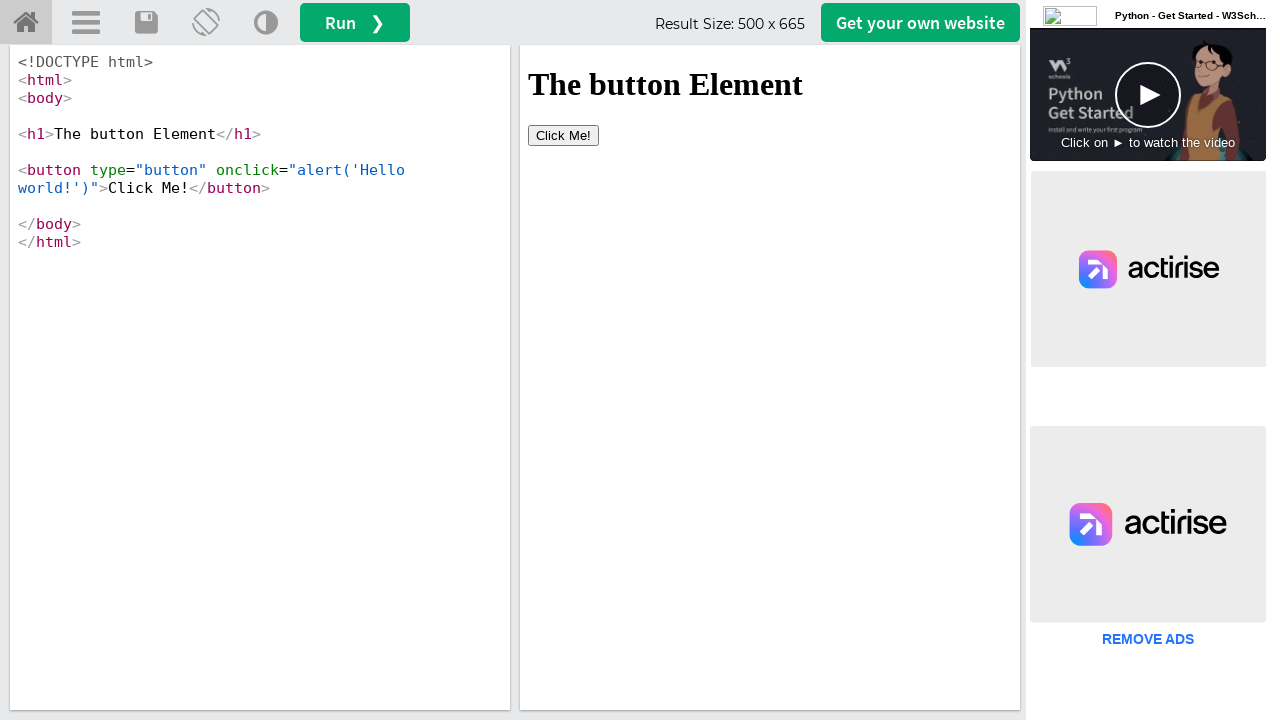

Clicked button element within the iframe on W3Schools tryit editor page at (564, 135) on #iframeResult >> internal:control=enter-frame >> button
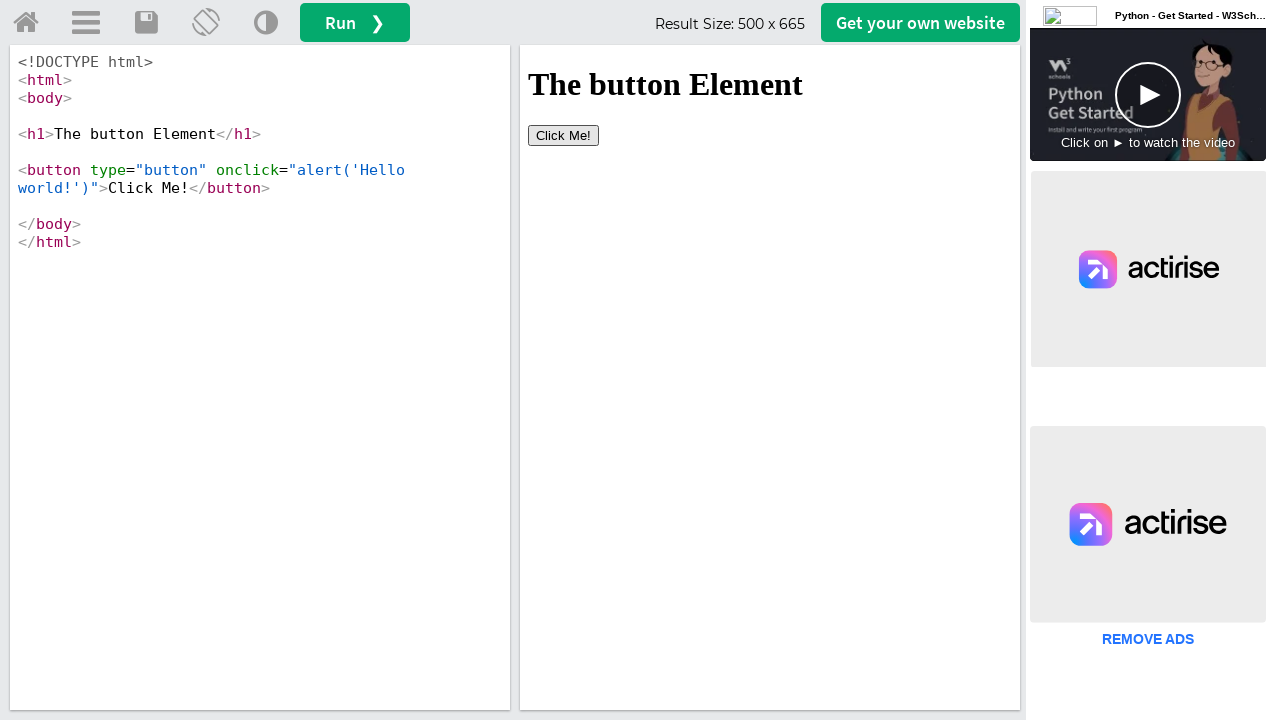

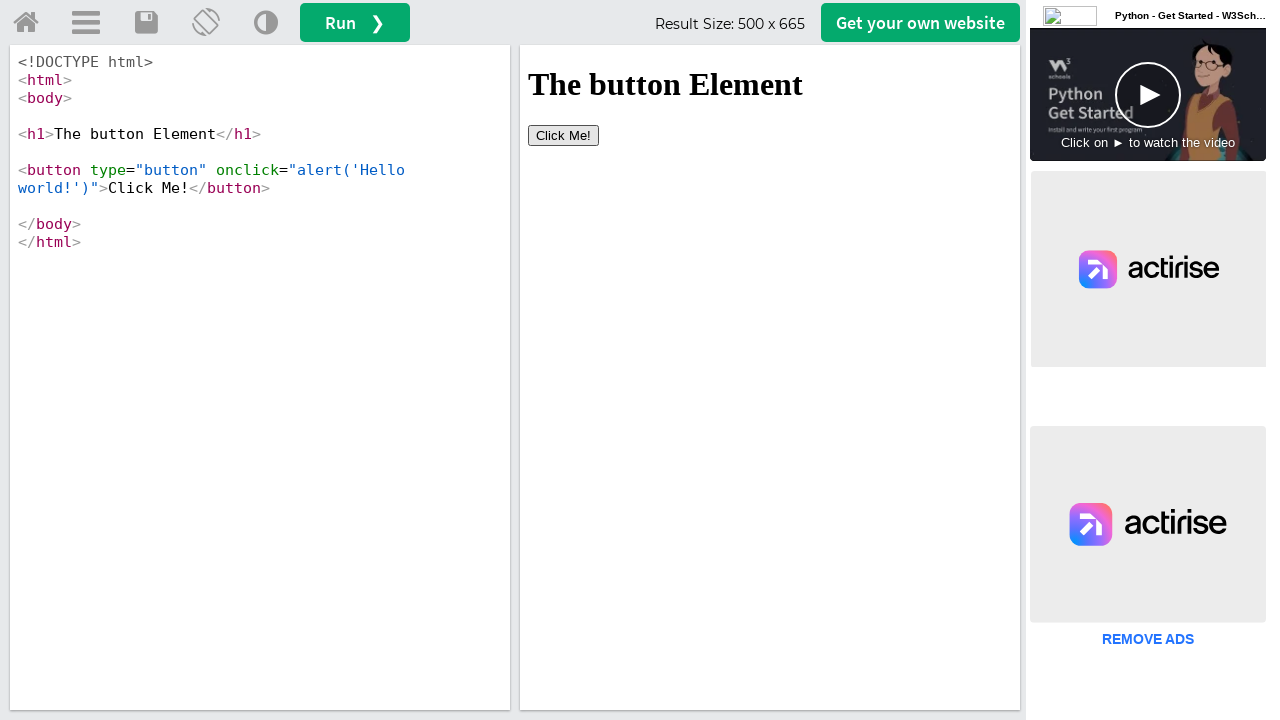